Tests browser navigation functionality including navigating to a second URL, going back, going forward, and refreshing the page using demo e-commerce sites.

Starting URL: https://demo.opencart.com/

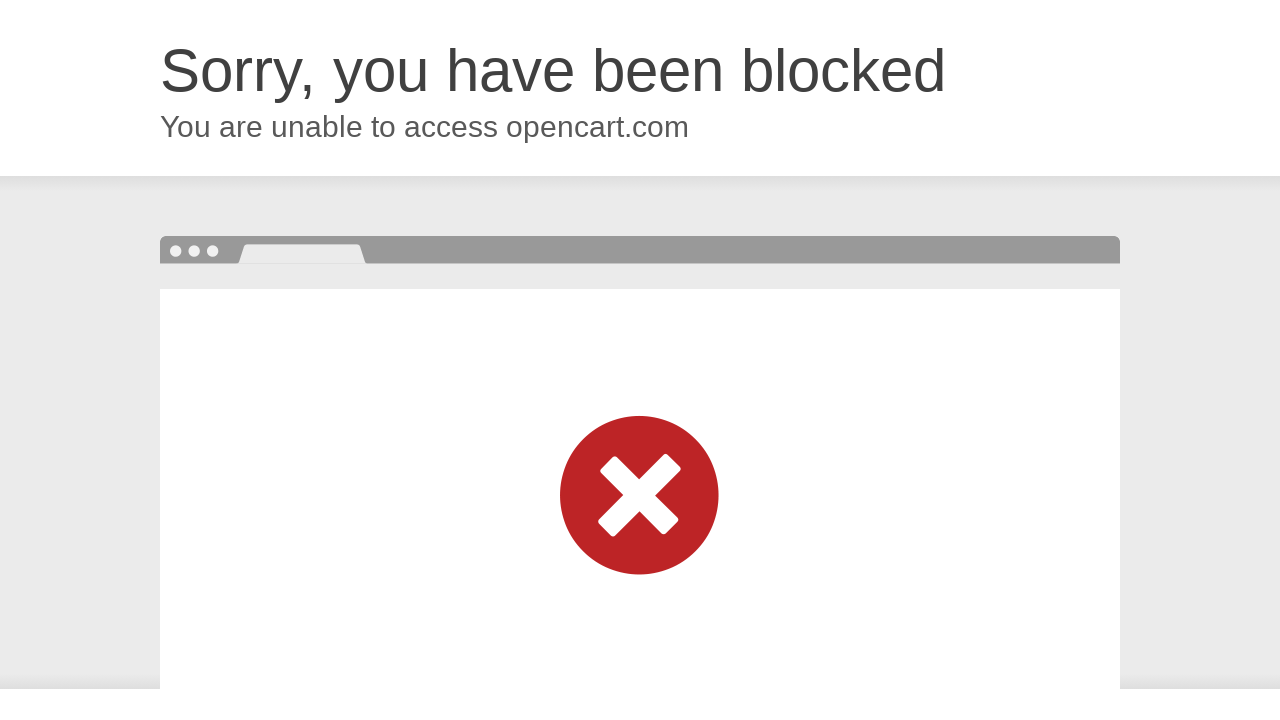

Navigated to nopCommerce demo site
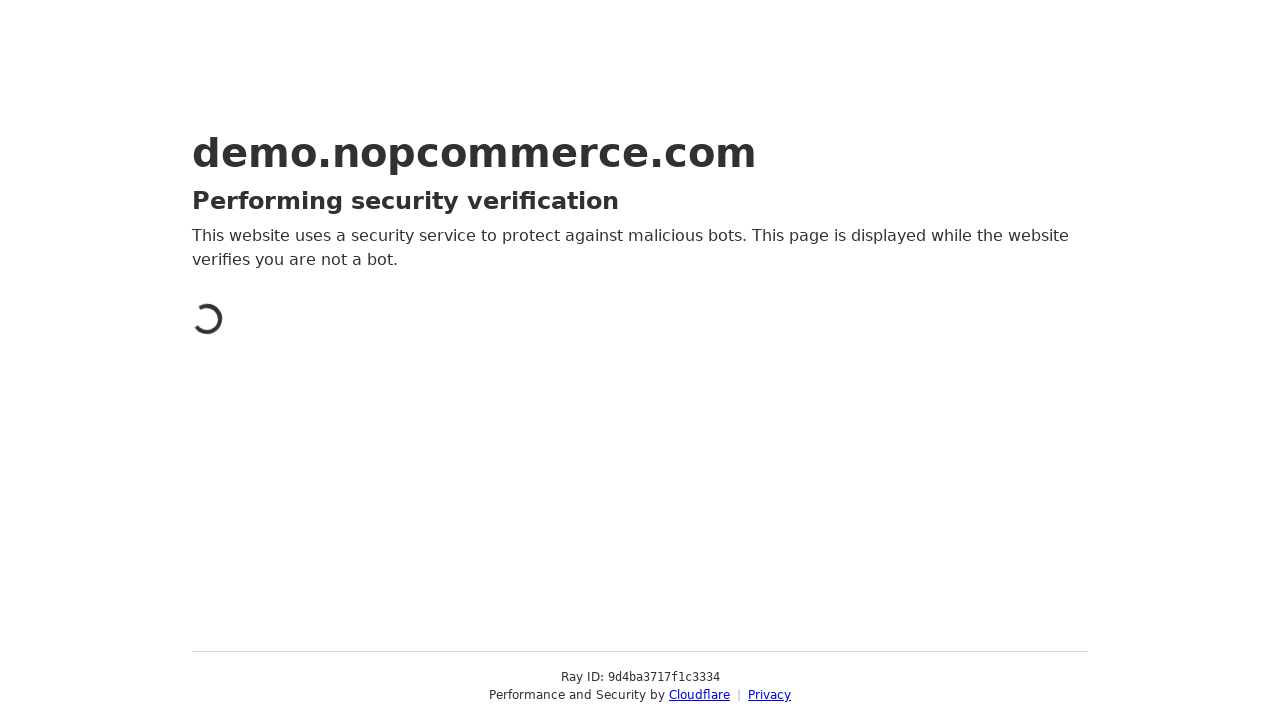

Navigated back to OpenCart demo site
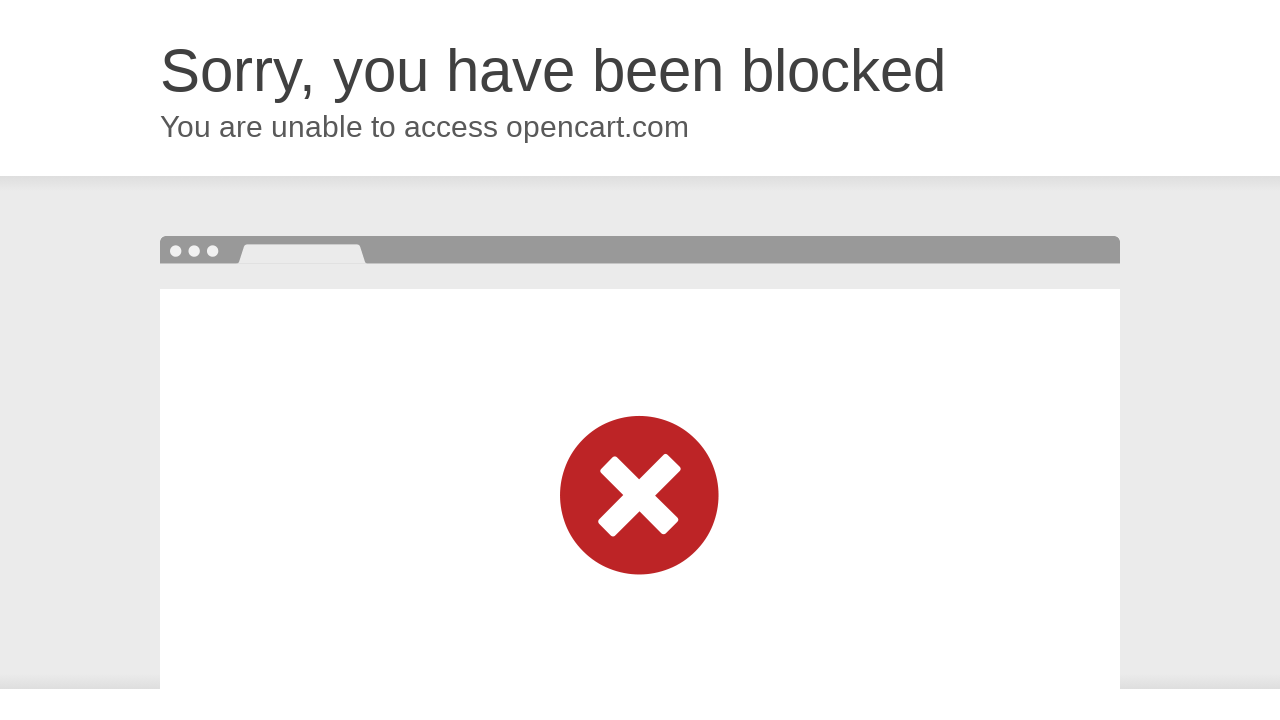

Waited for OpenCart page to load (domcontentloaded)
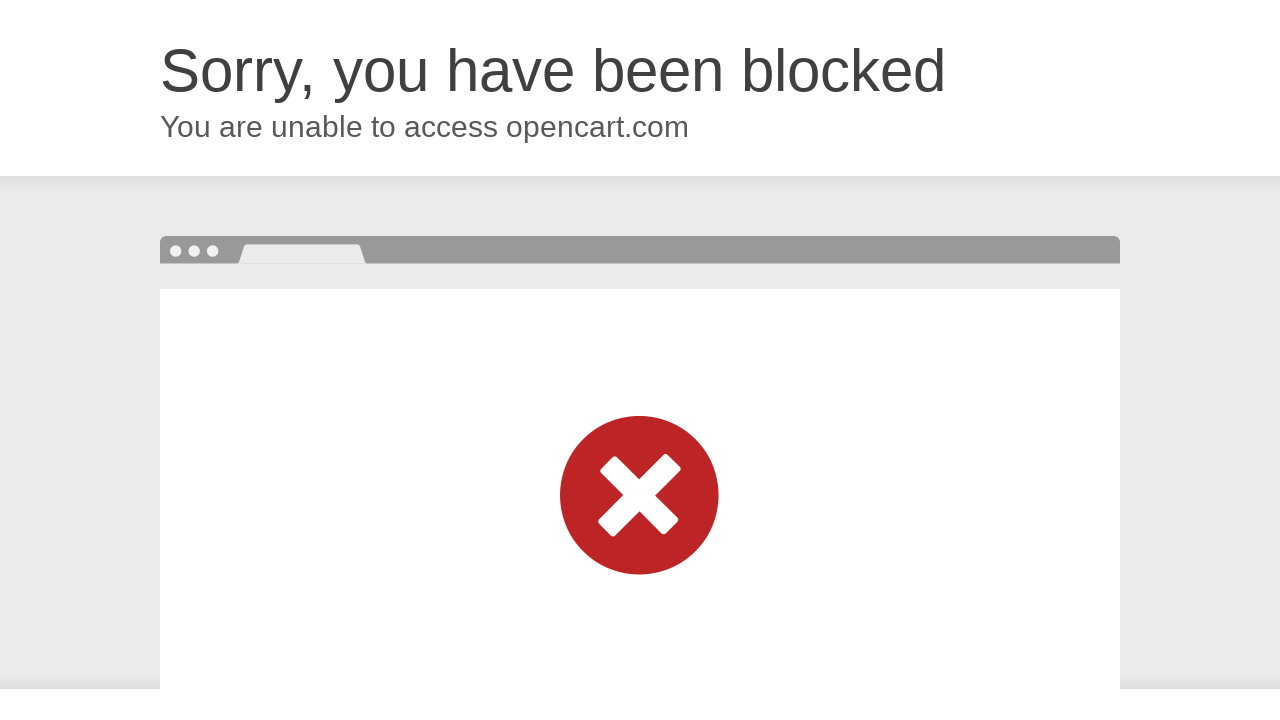

Navigated forward to nopCommerce demo site
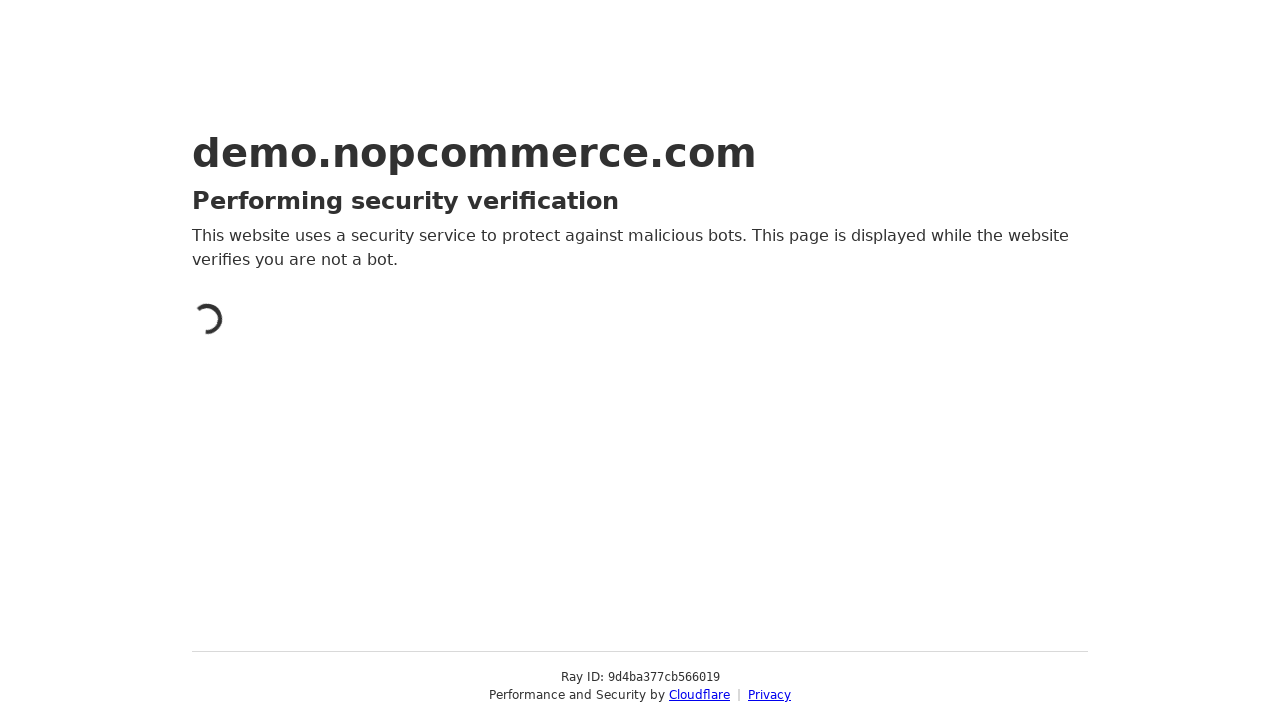

Waited for nopCommerce page to load (domcontentloaded)
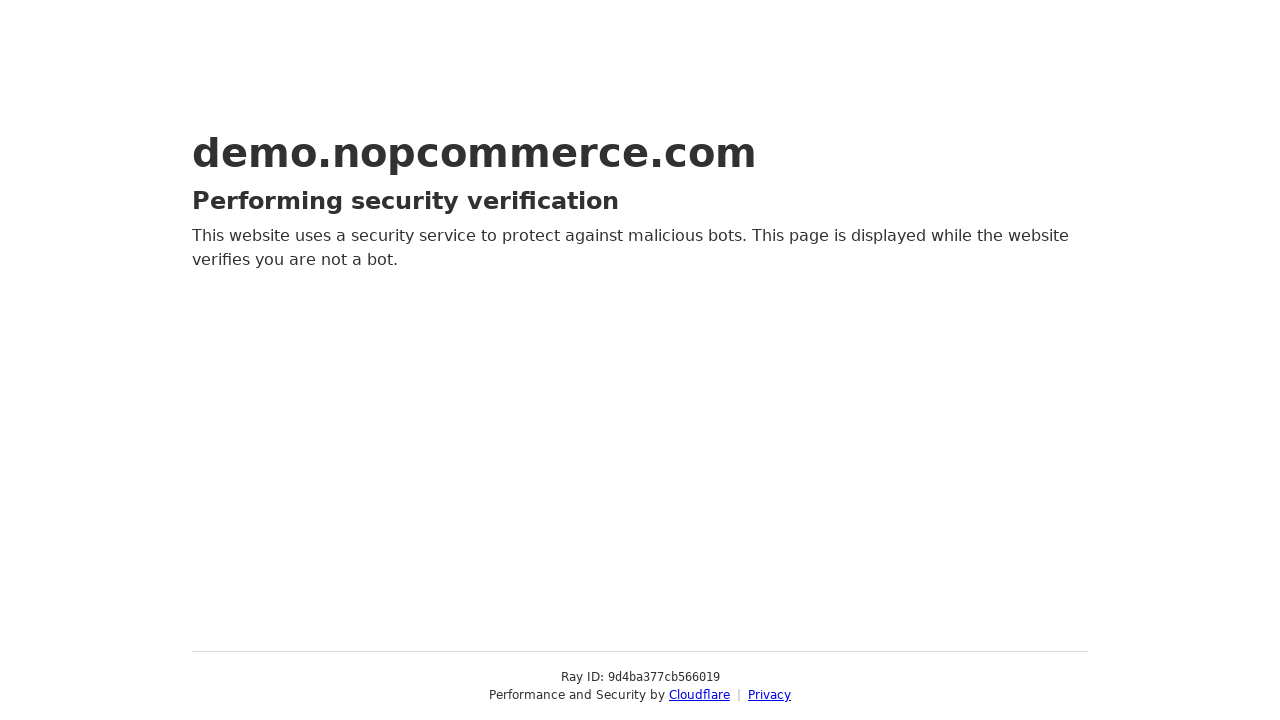

Refreshed the current nopCommerce page
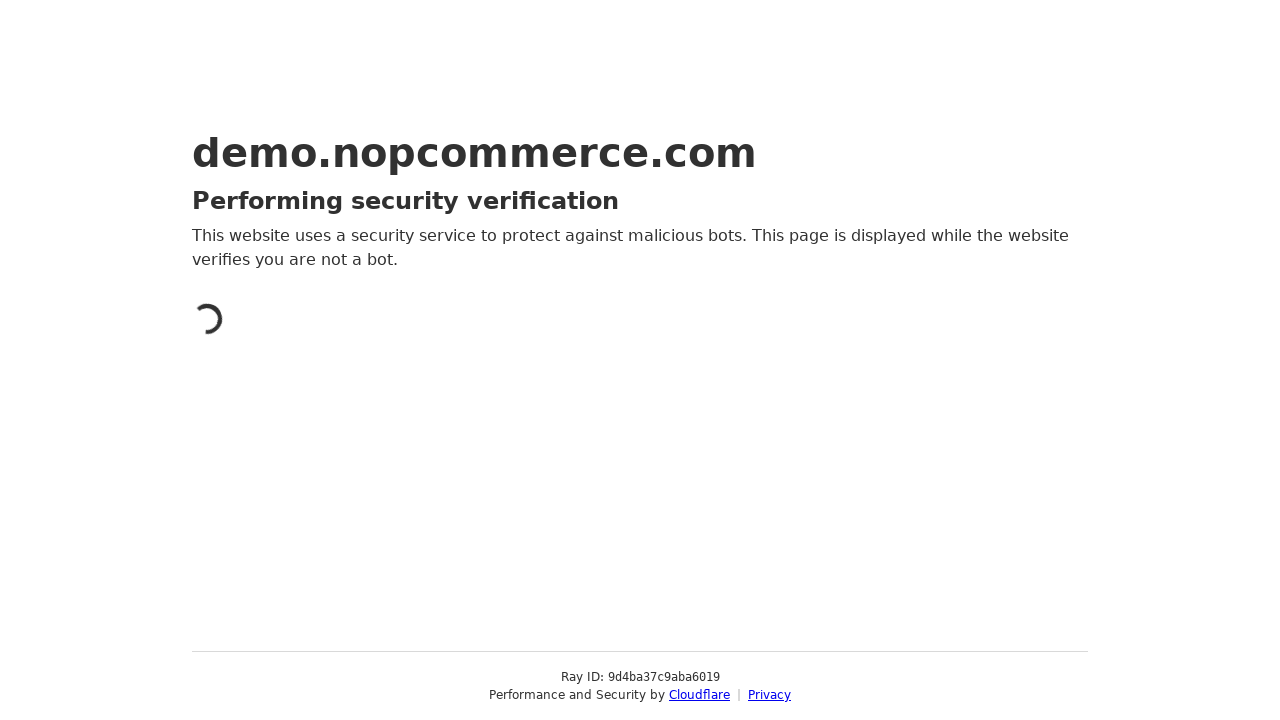

Waited for nopCommerce page to load after refresh (domcontentloaded)
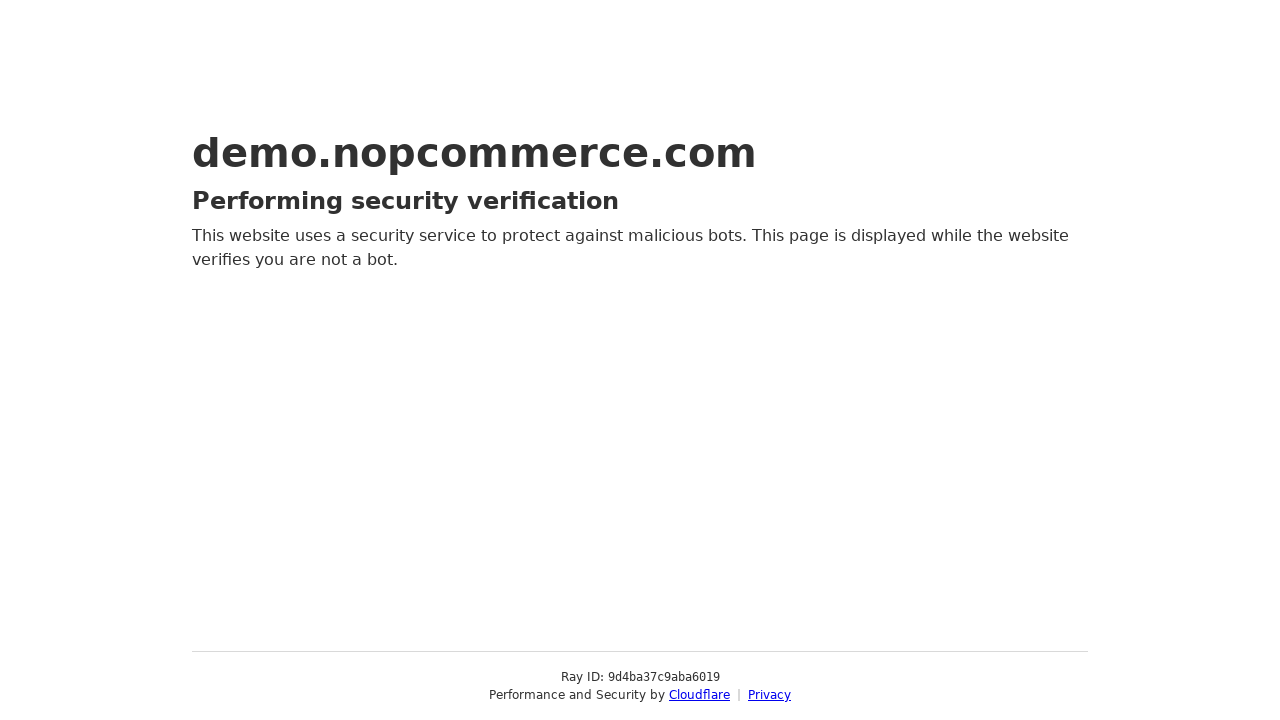

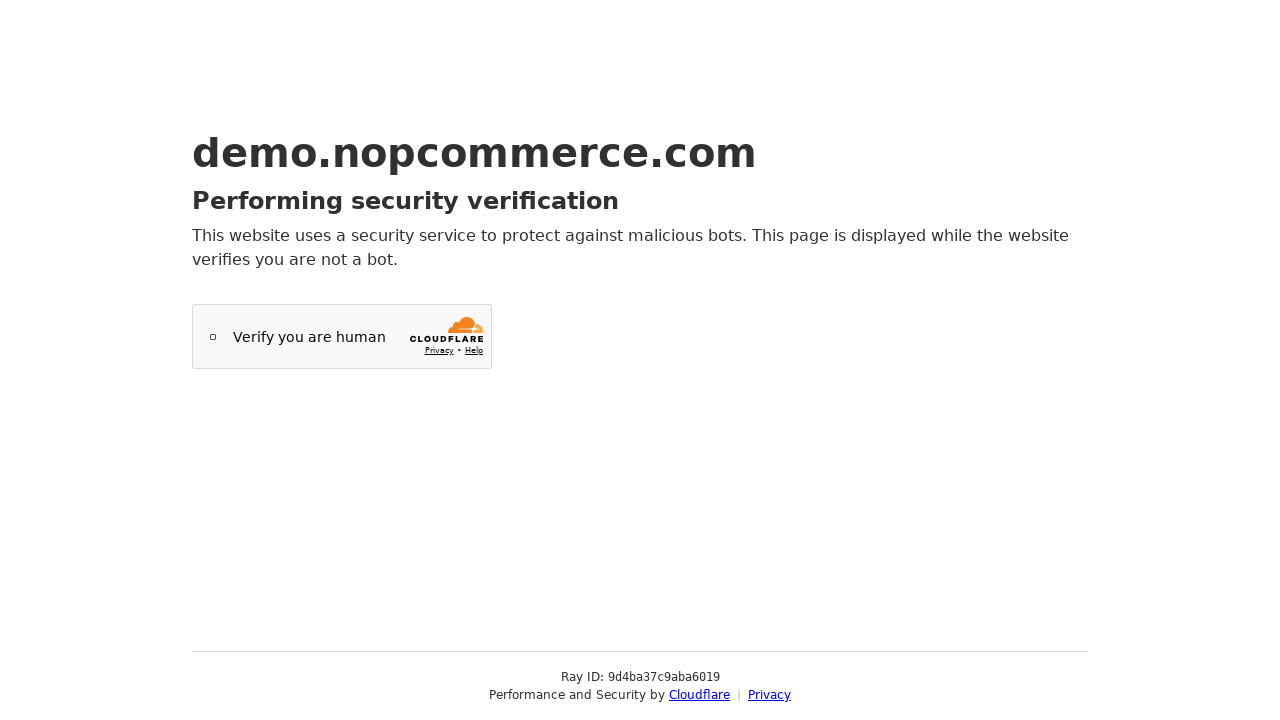